Tests browser navigation functionality by navigating to a page, then using navigate.to() to go to another site, then using back, refresh, and forward navigation controls.

Starting URL: https://omayo.blogspot.com/

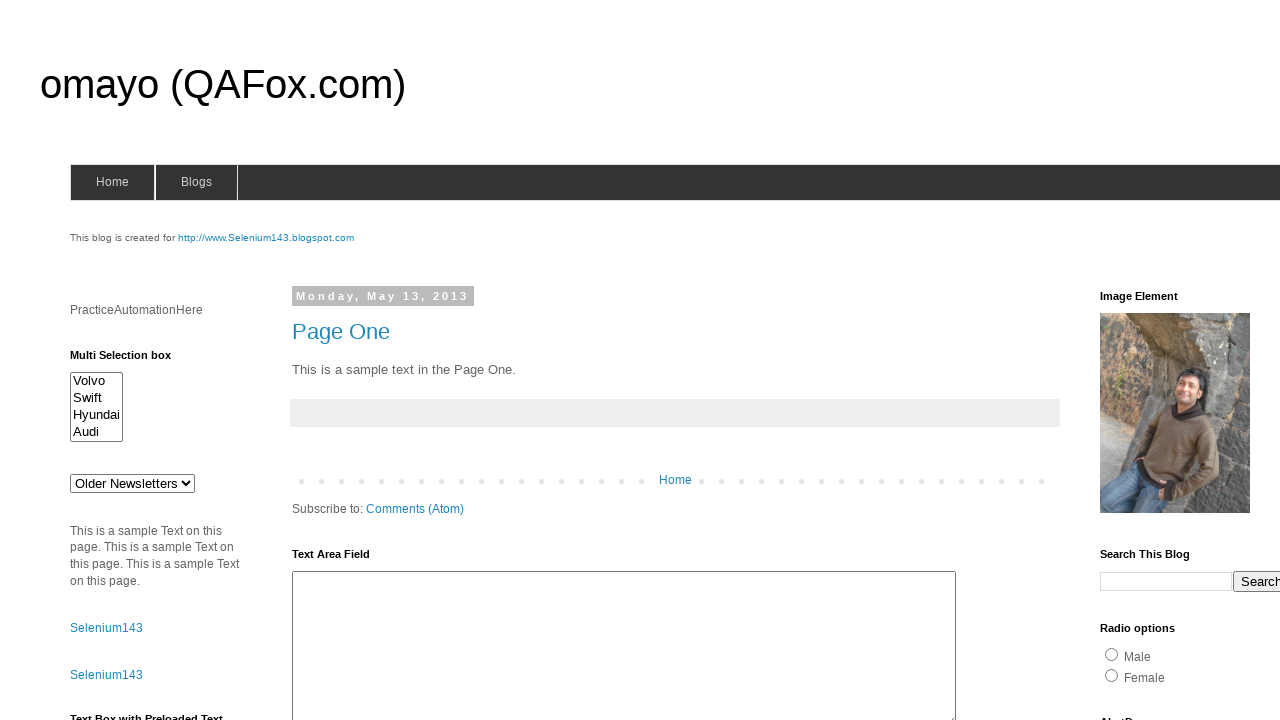

Initial page loaded at https://omayo.blogspot.com/
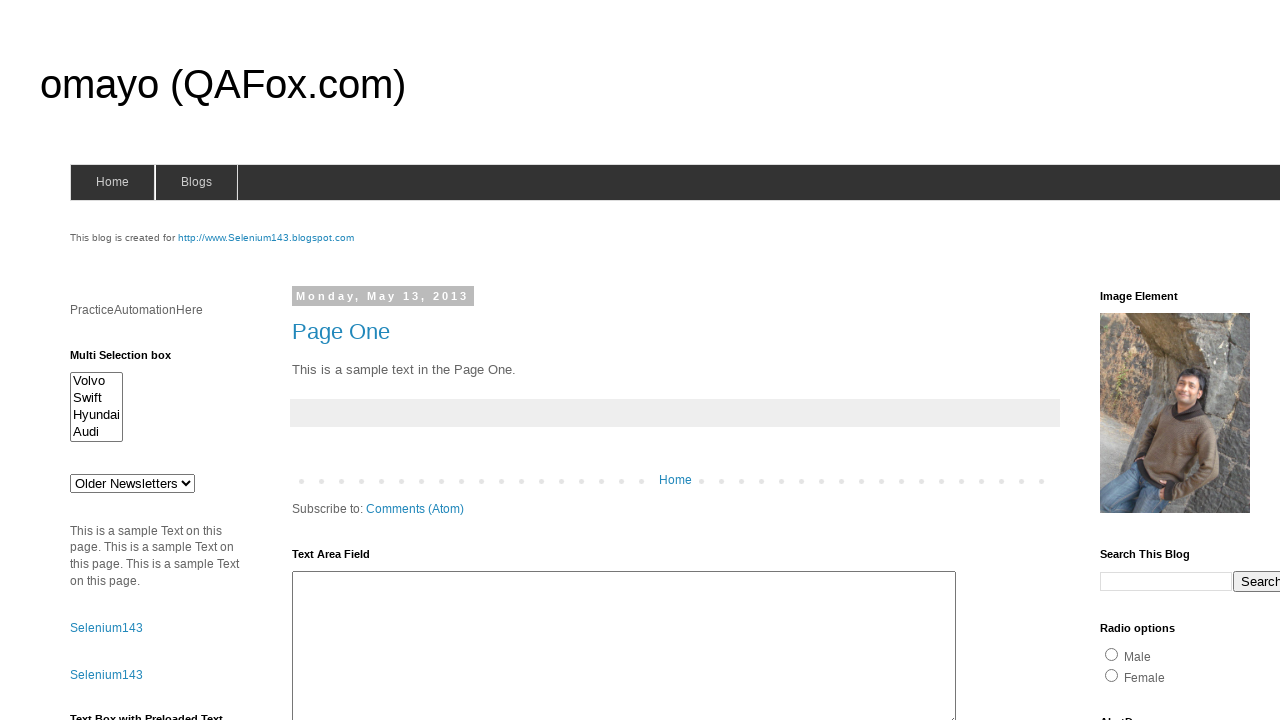

Navigated to https://facecheck.id/
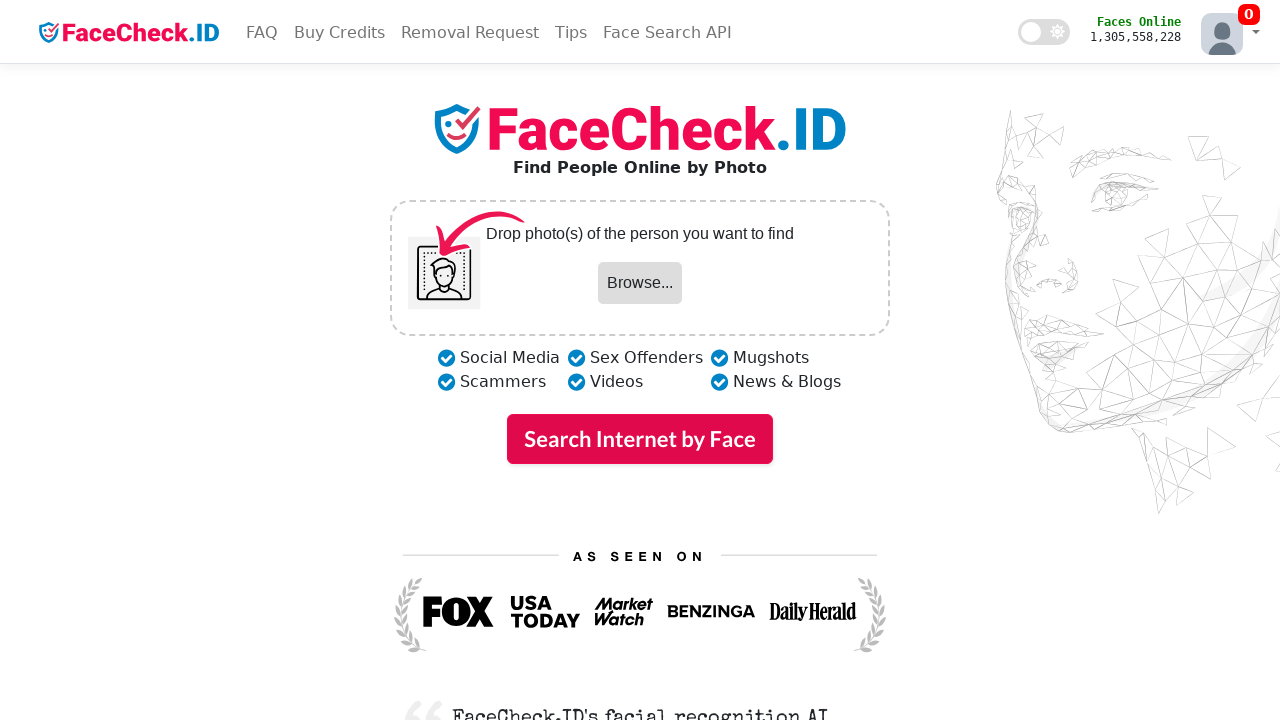

New page loaded at https://facecheck.id/
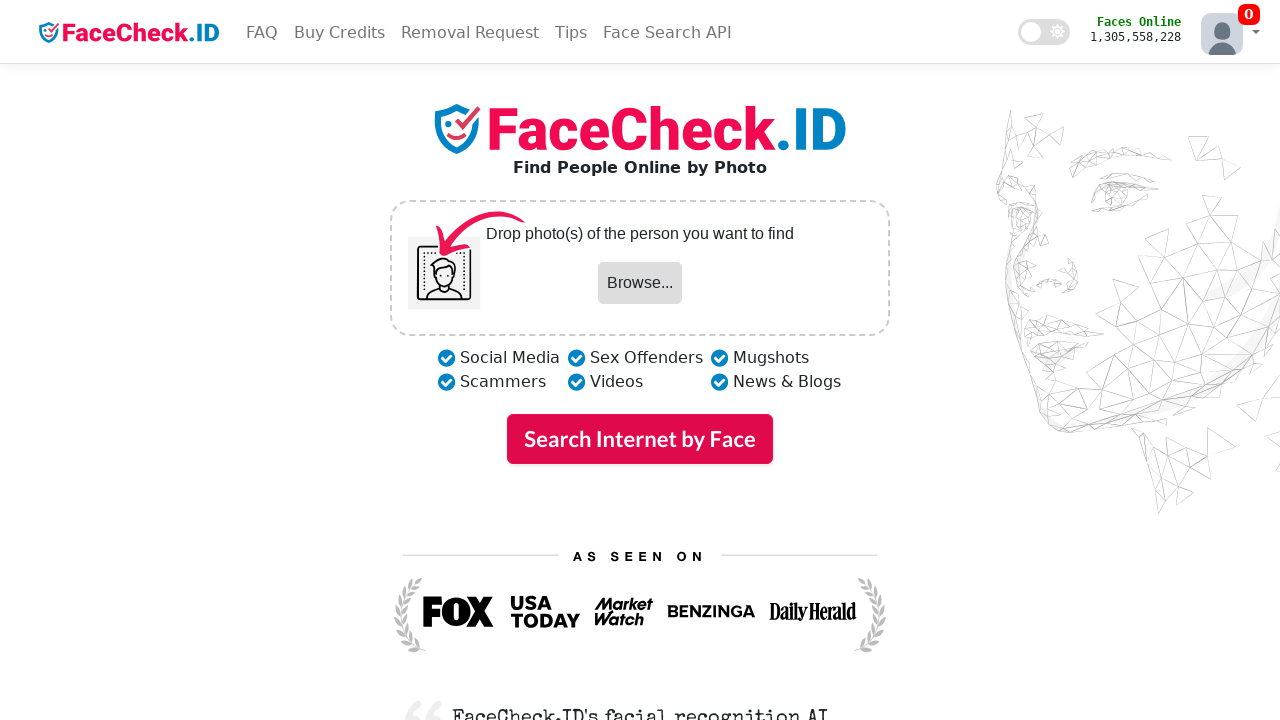

Navigated back to previous page using browser back button
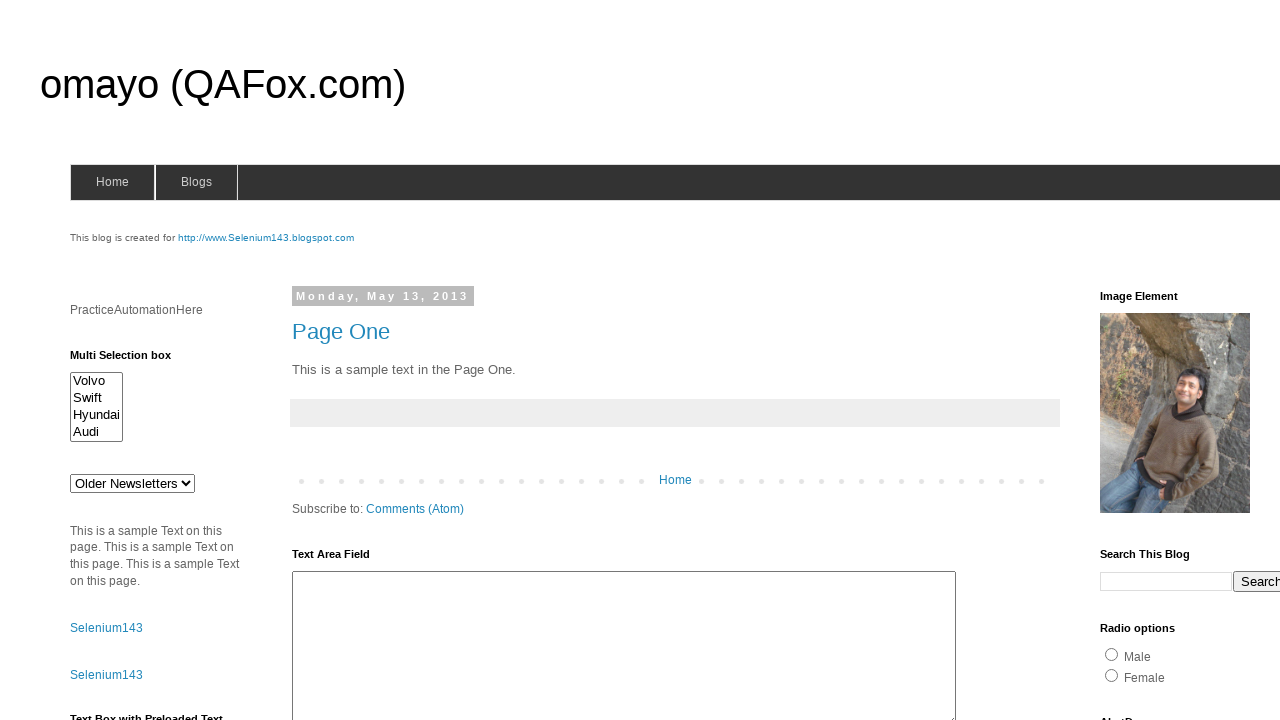

Back navigation complete, returned to https://omayo.blogspot.com/
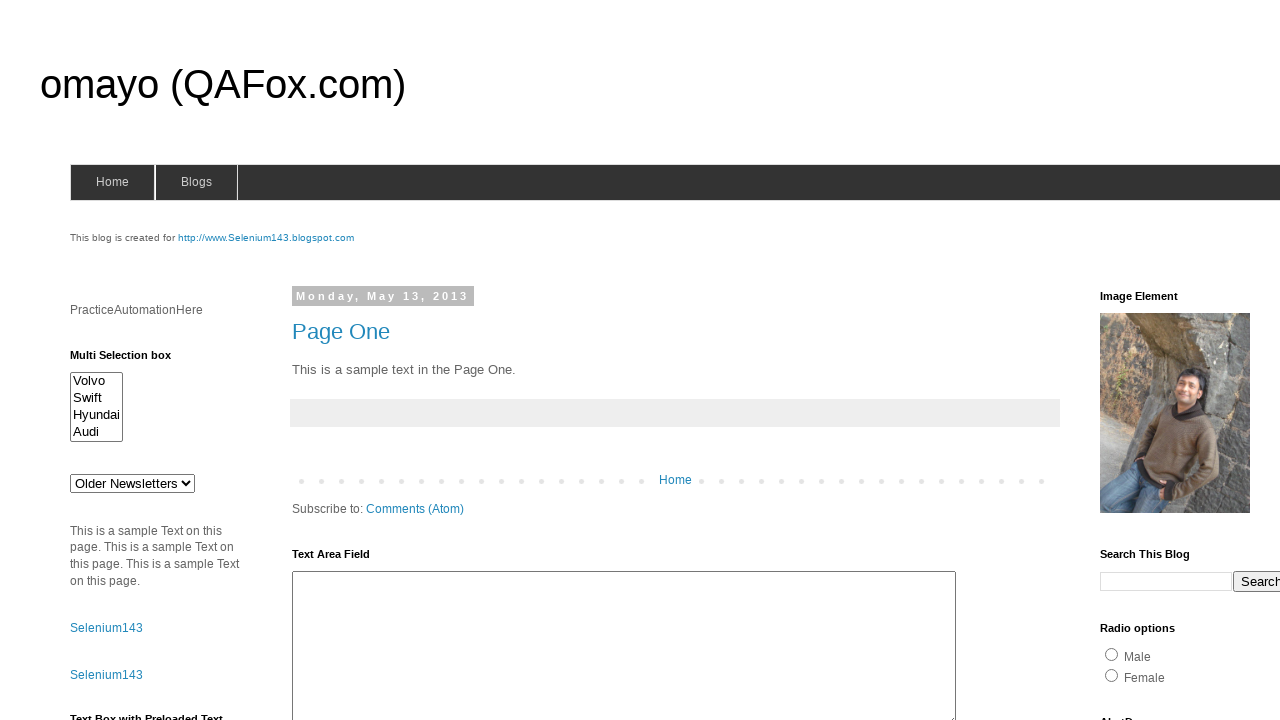

Refreshed the current page
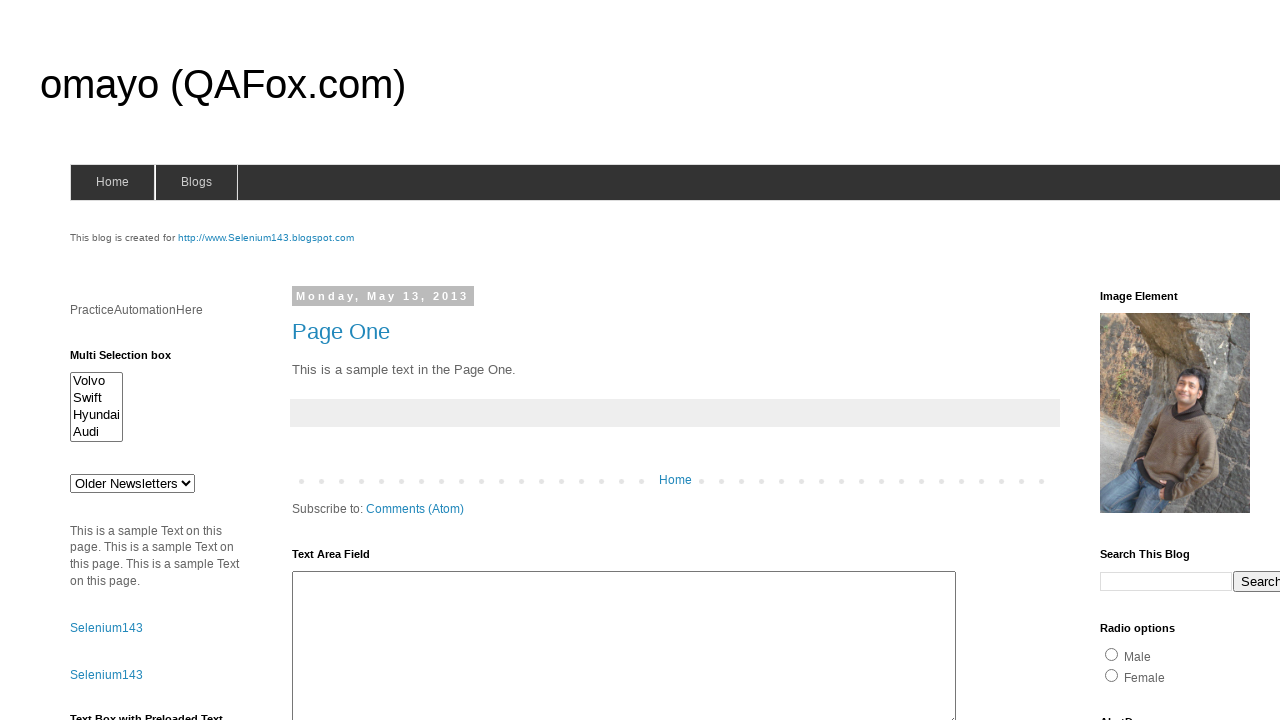

Page refresh complete
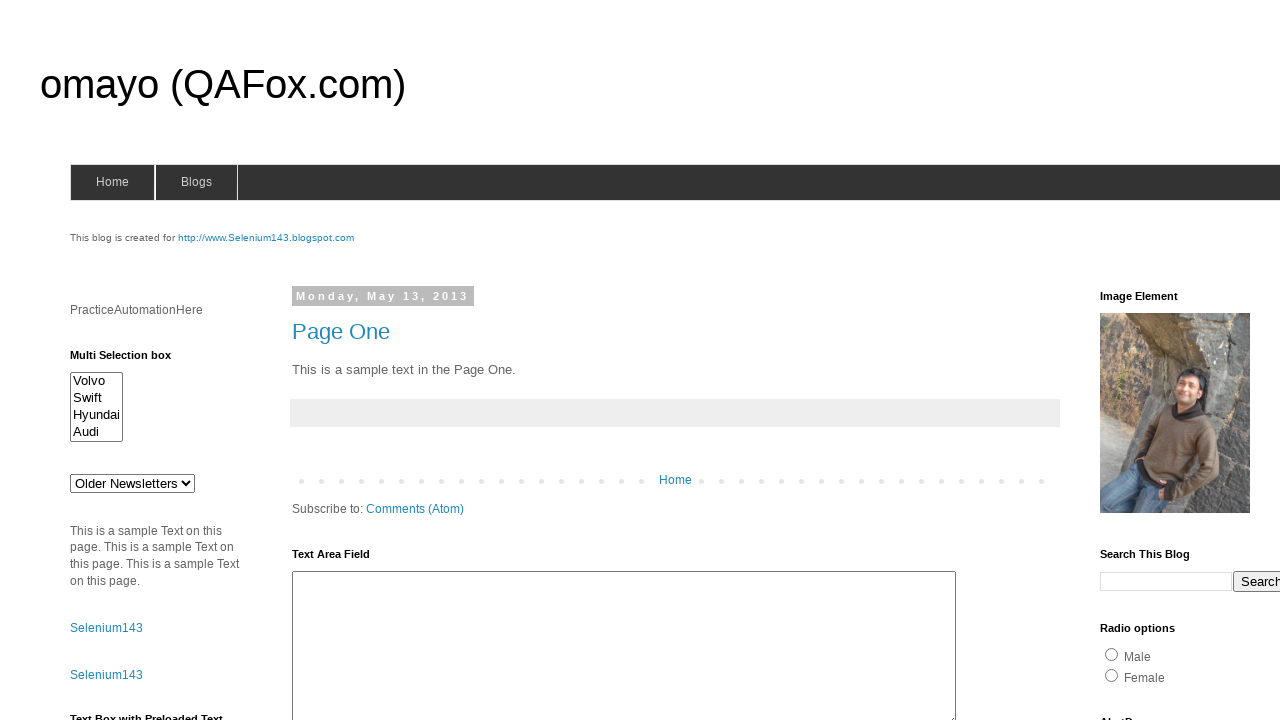

Navigated forward using browser forward button
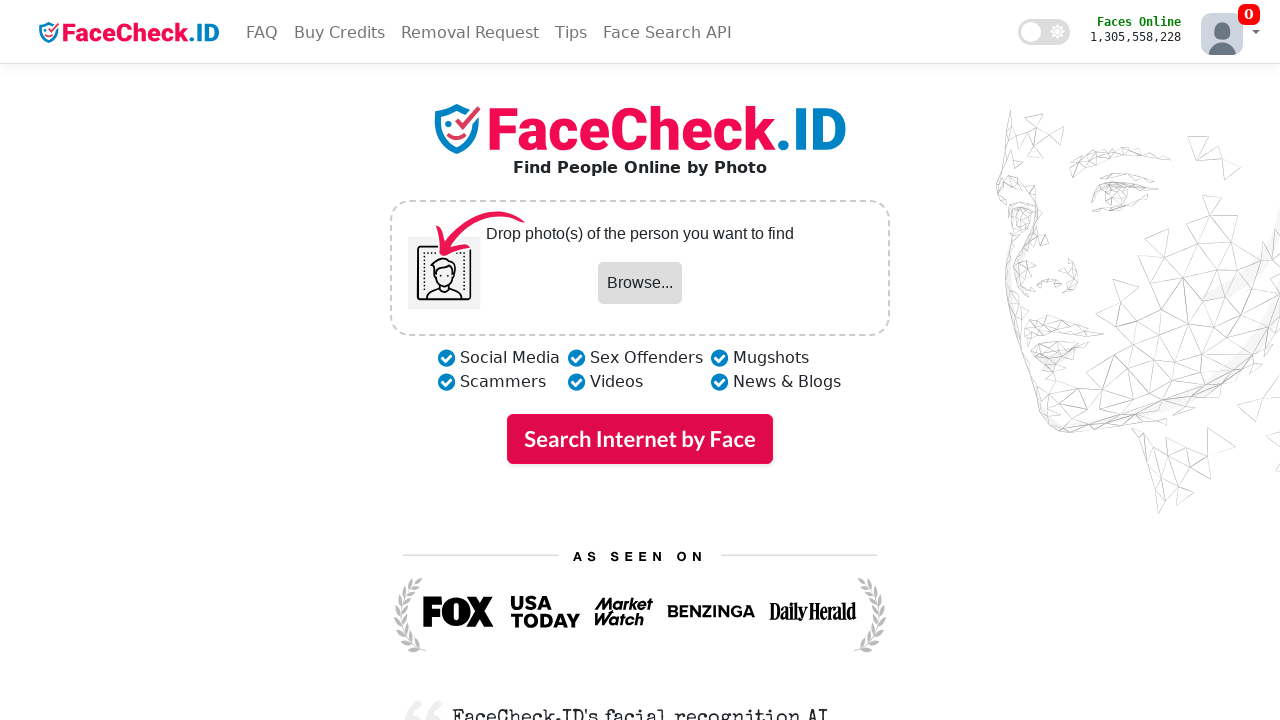

Forward navigation complete, returned to https://facecheck.id/
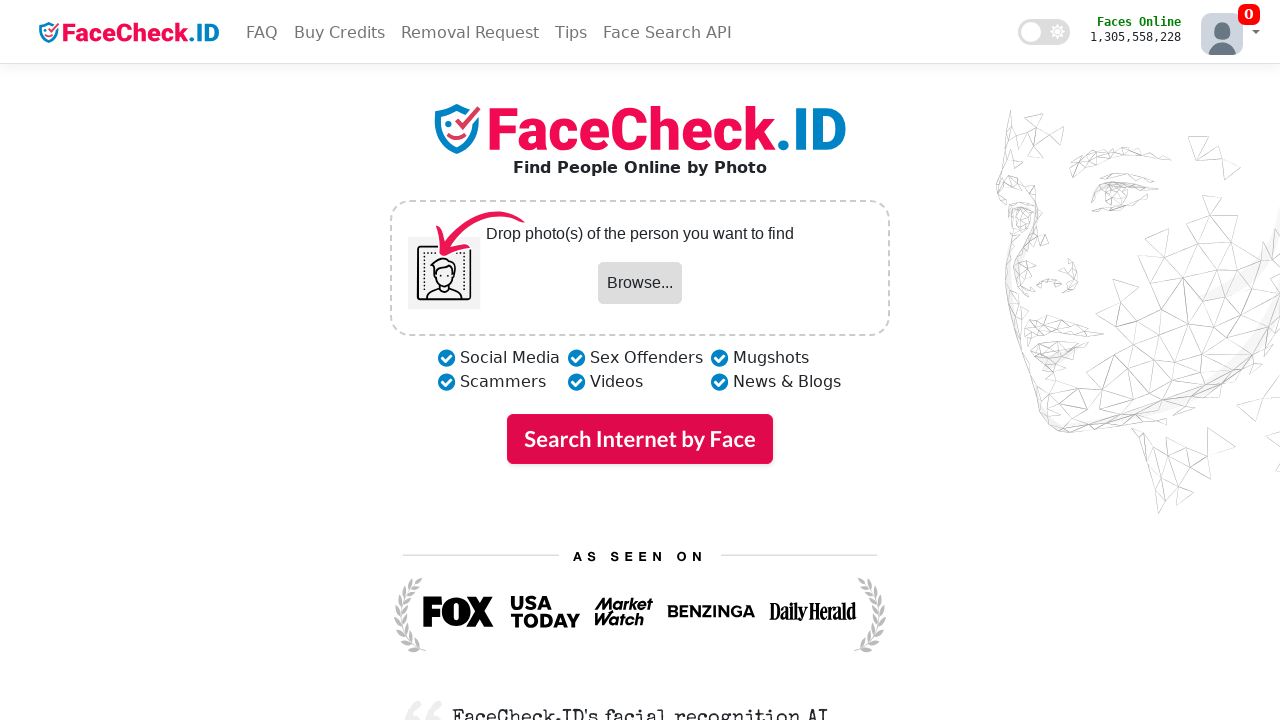

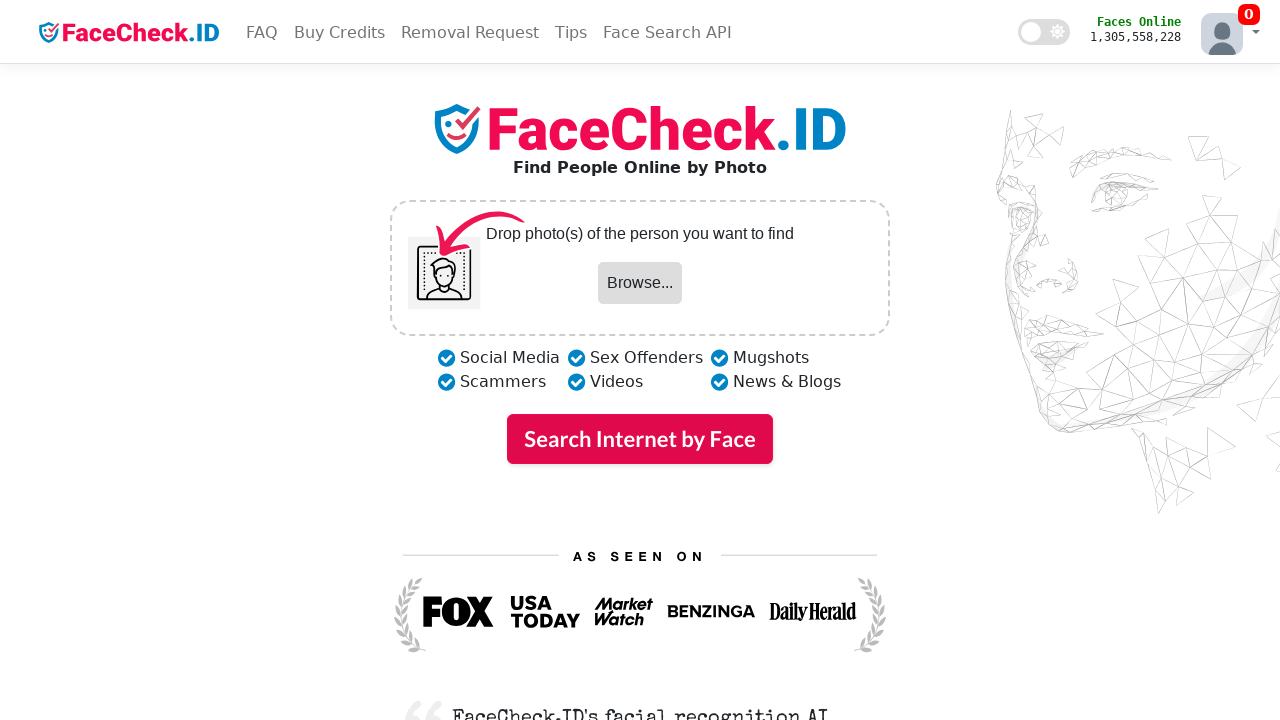